Tests JavaScript execution capabilities by navigating to a page using JavaScript and retrieving window dimensions

Starting URL: https://learn.letskodeit.com/p/practice

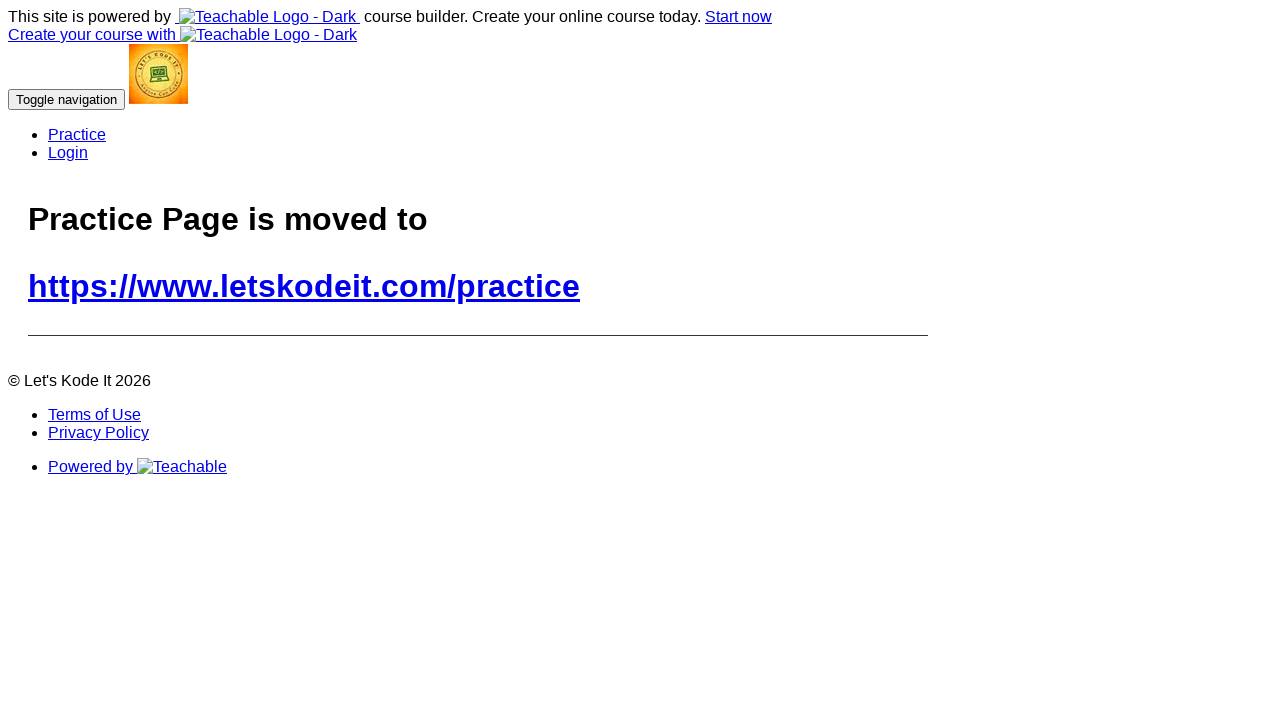

Executed JavaScript to navigate to https://learn.letskodeit.com/p/practice
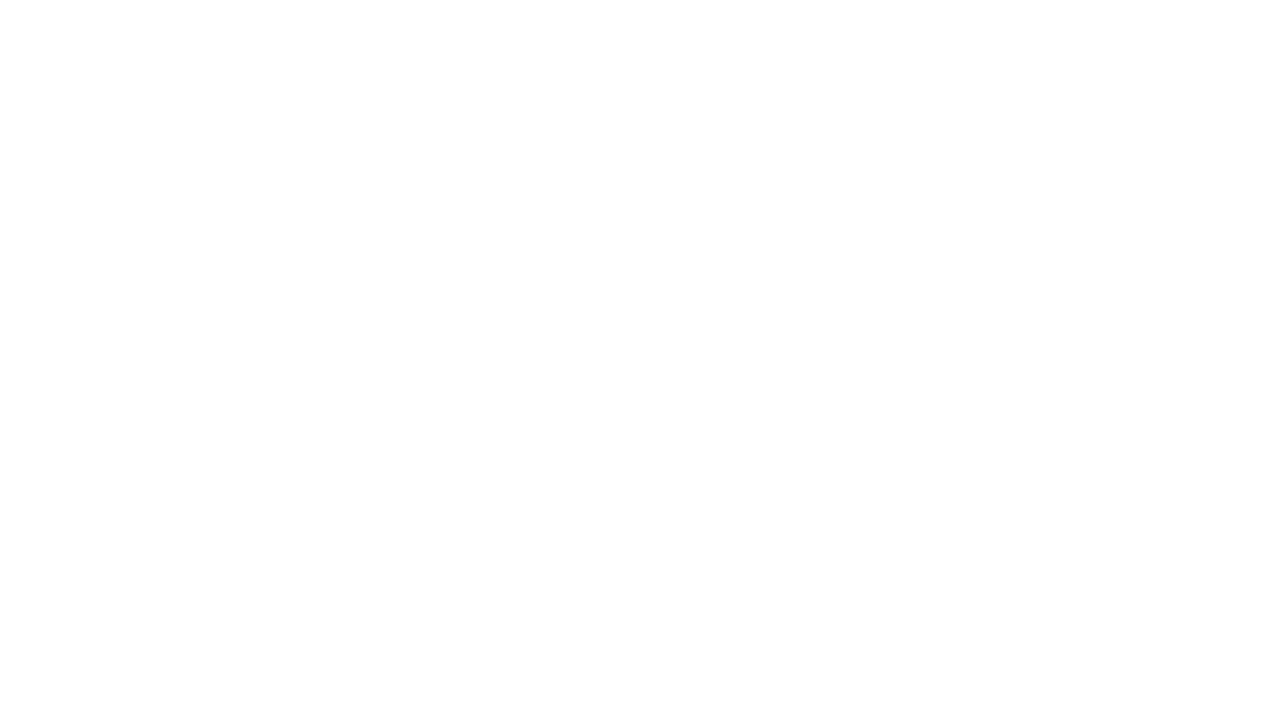

Retrieved window inner height using JavaScript
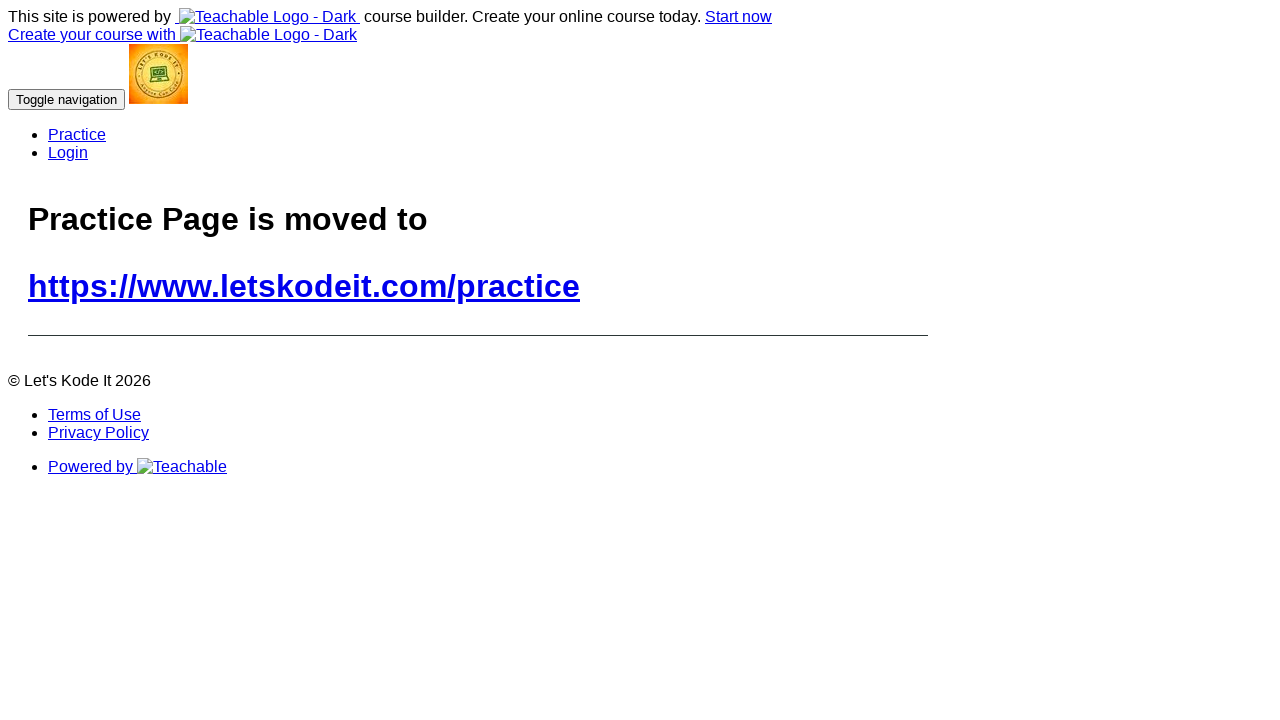

Retrieved window inner width using JavaScript
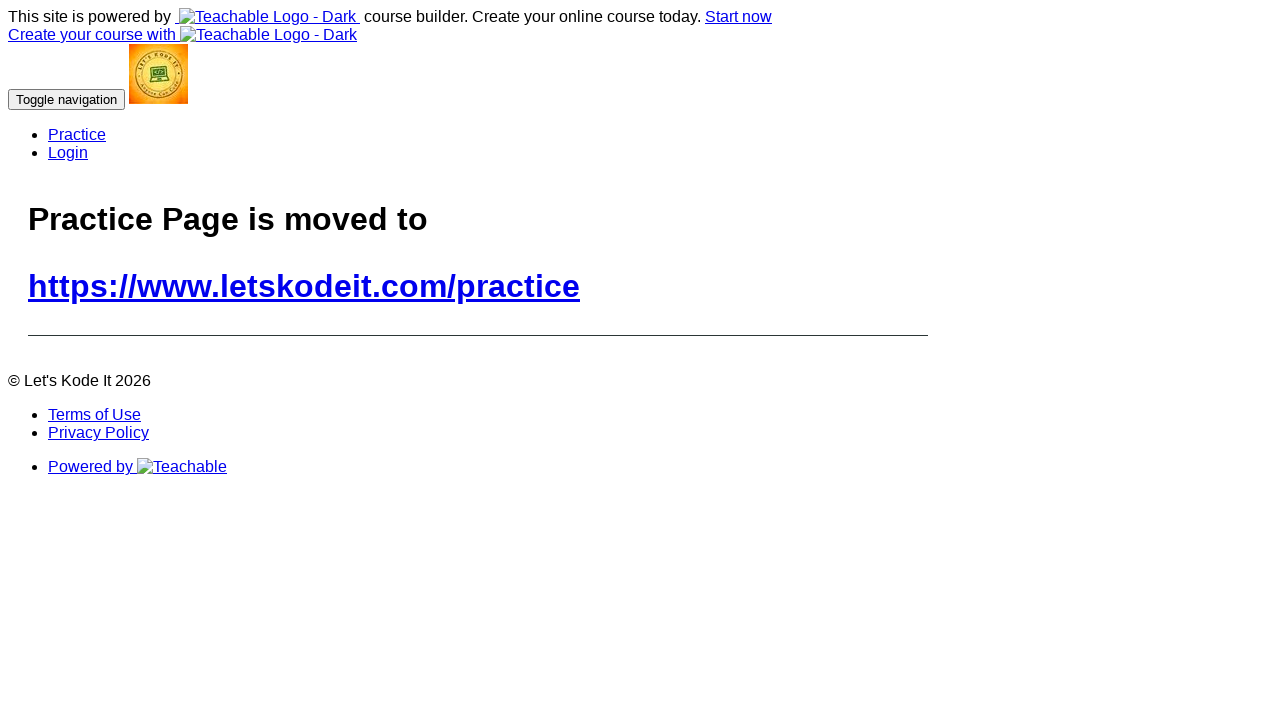

Printed window dimensions - height: 720, width: 1280
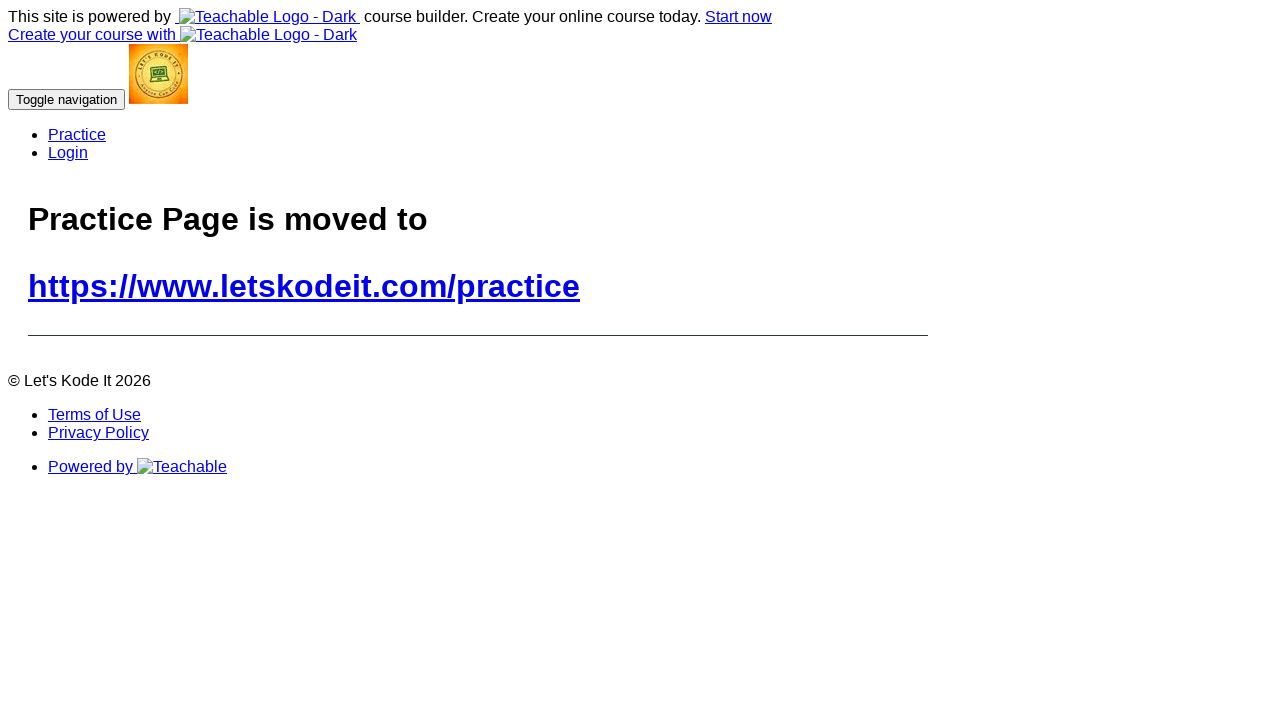

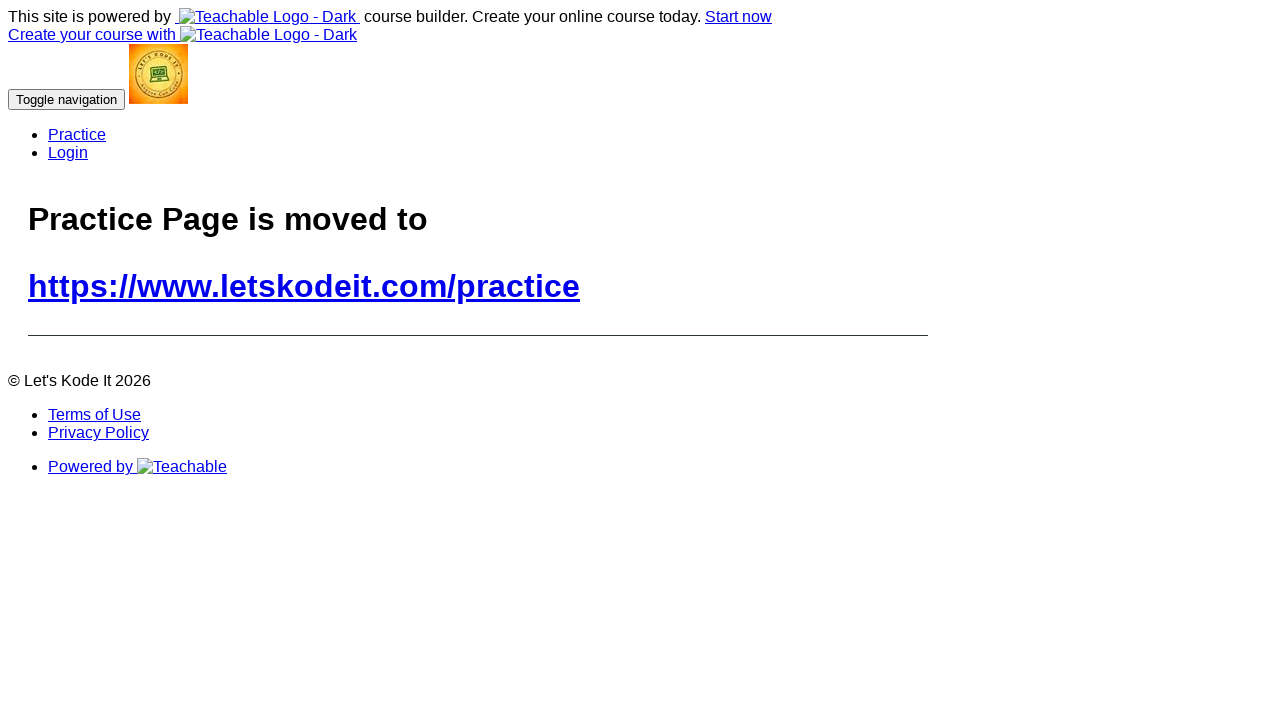